Tests interaction with jQuery ComboTree dropdown elements by locating multiple dropdown input fields on the demo page

Starting URL: https://www.jqueryscript.net/demo/Drop-Down-Combo-Tree/

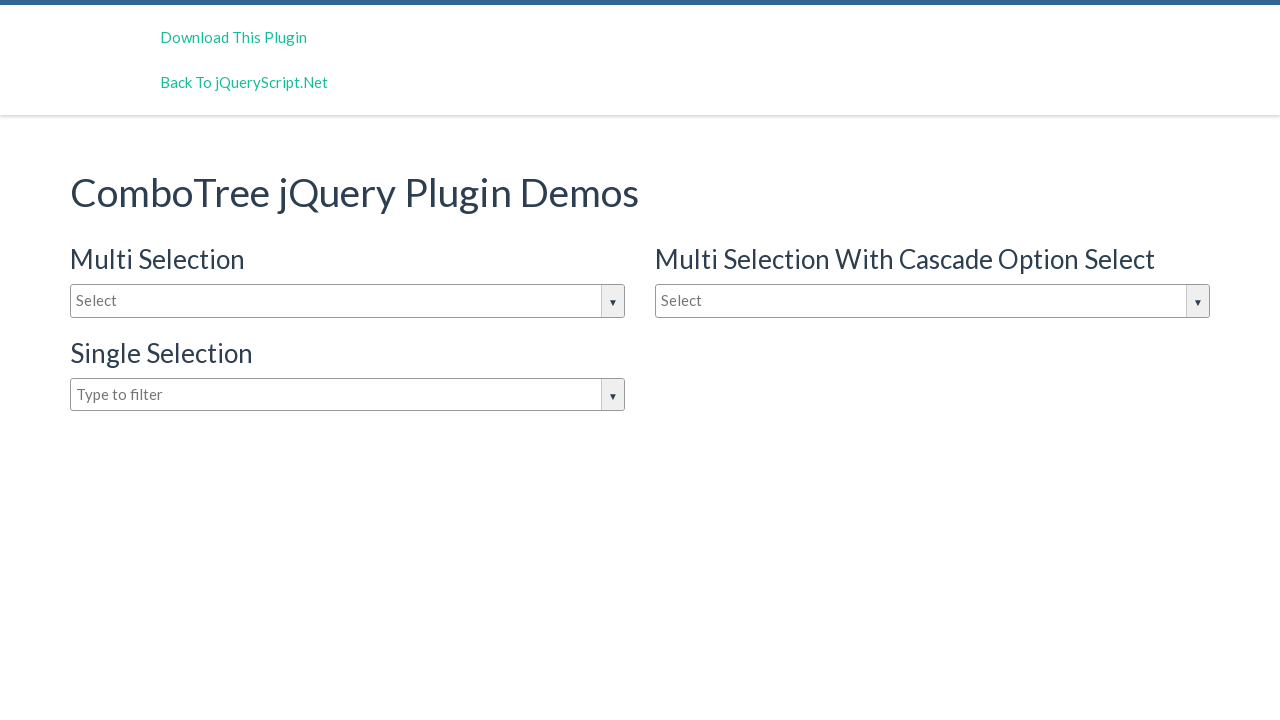

Clicked the first dropdown (Multi Selection) with ID #justAnInputBox at (348, 301) on #justAnInputBox
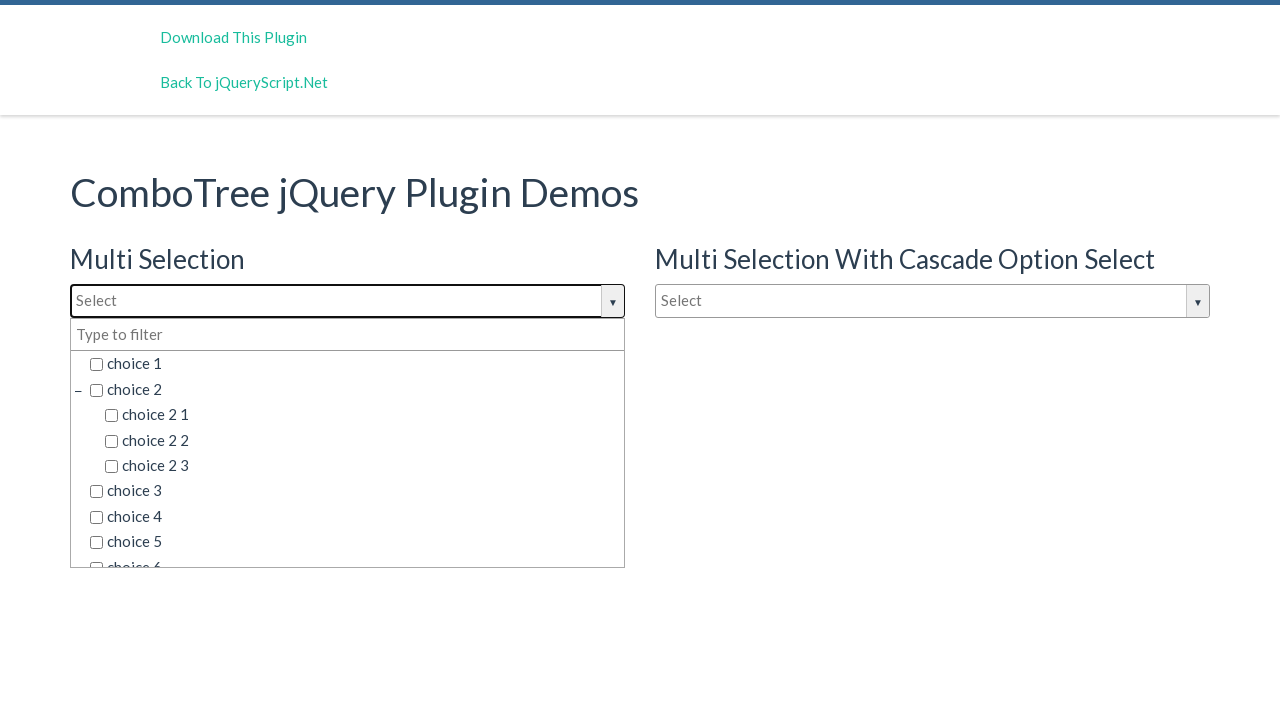

ComboTree dropdown container appeared and is visible
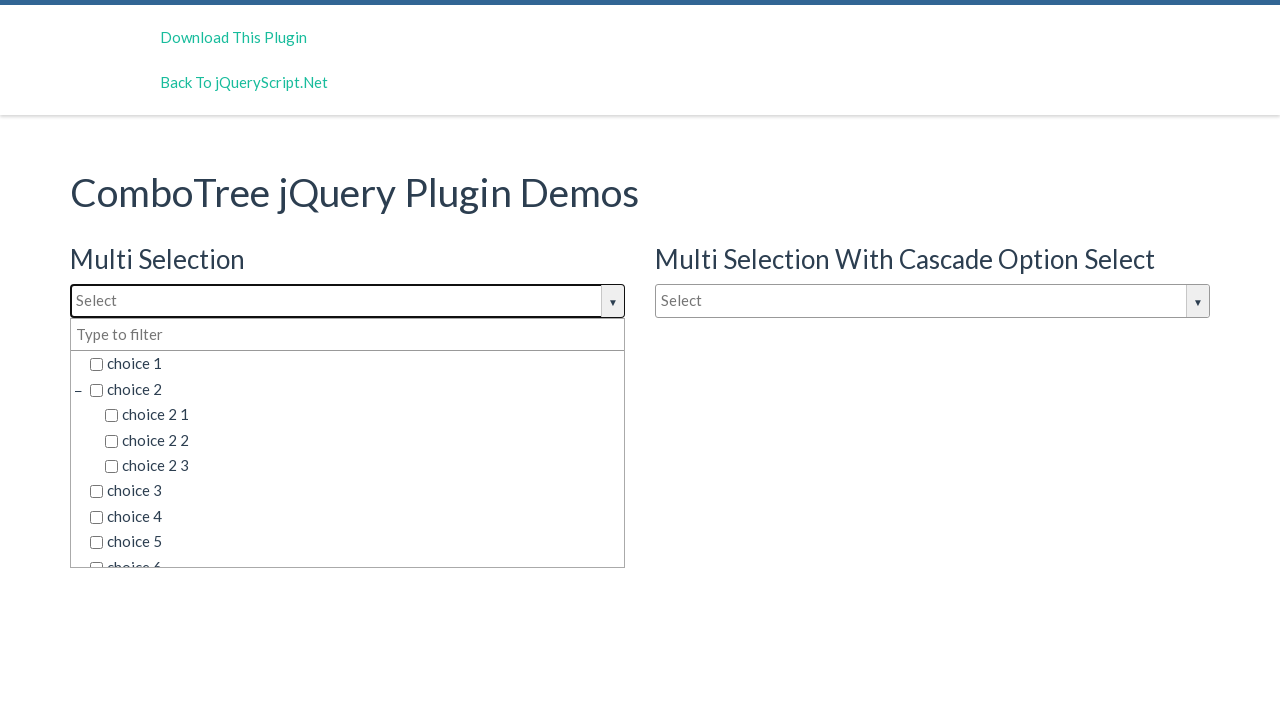

Clicked the second dropdown with ID #justAnInputBox1 at (932, 301) on #justAnInputBox1
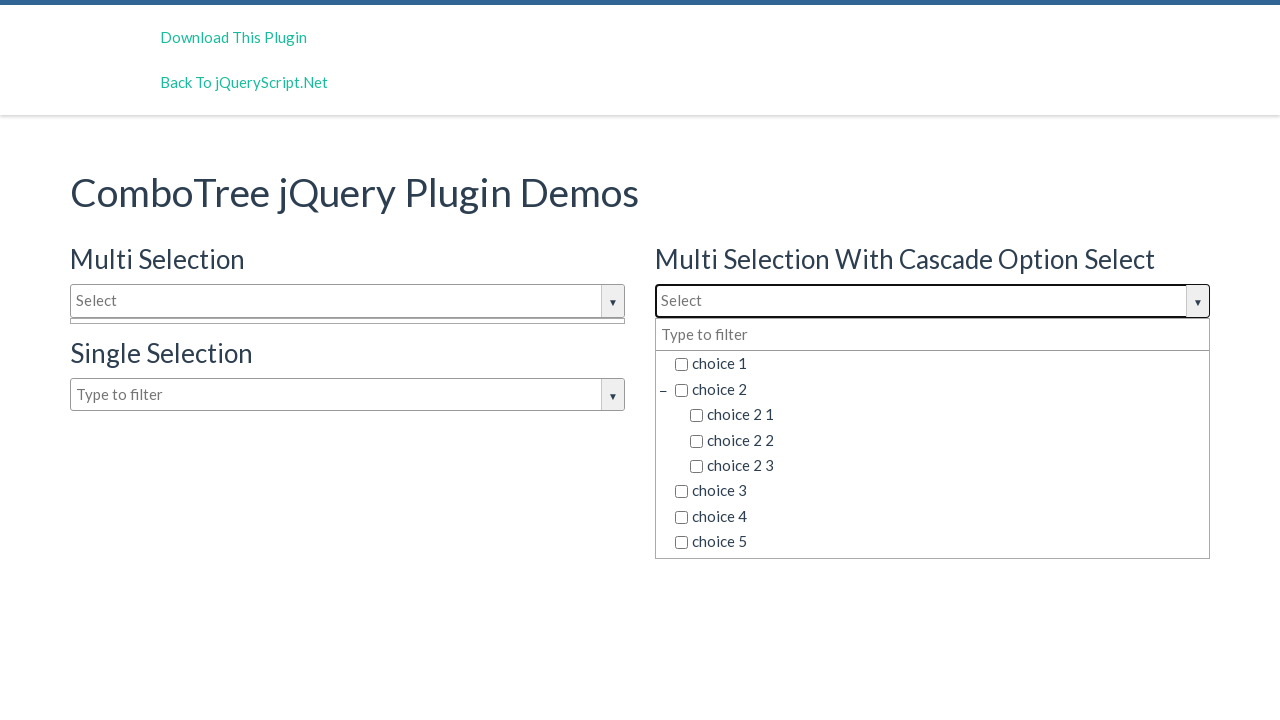

Clicked the third dropdown (Single Selection) with ID #justAnotherInputBox at (348, 395) on #justAnotherInputBox
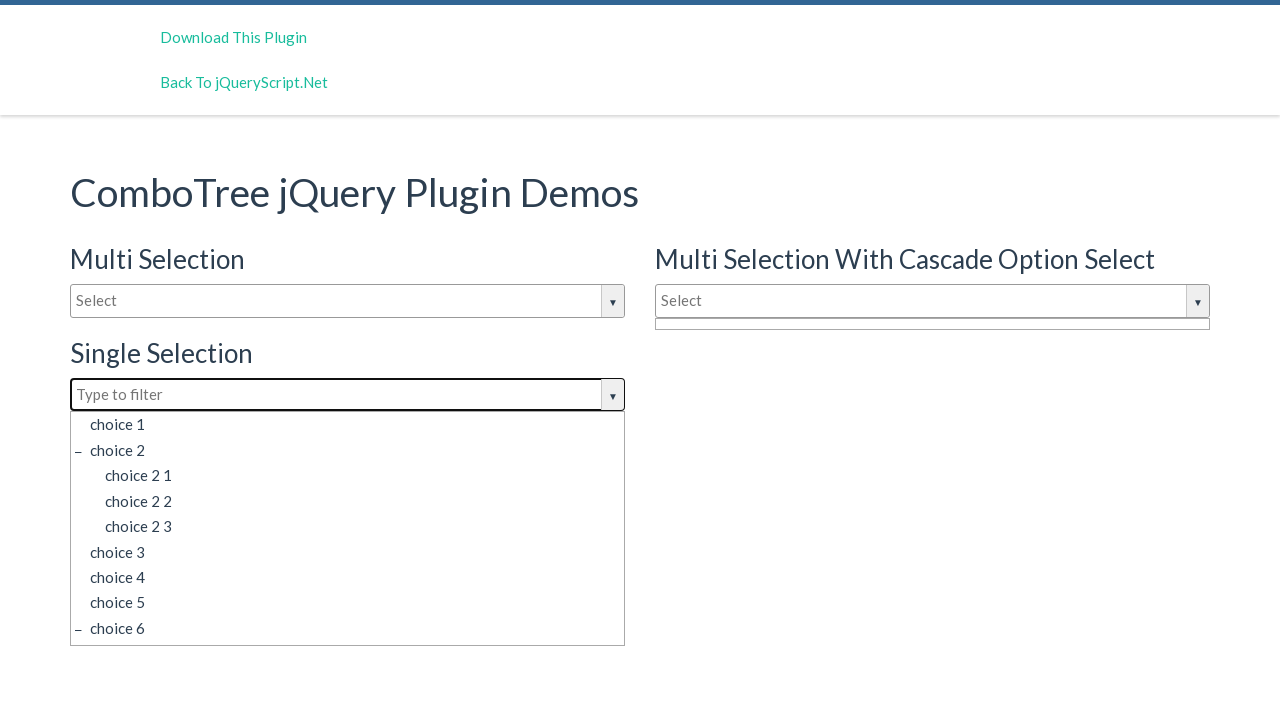

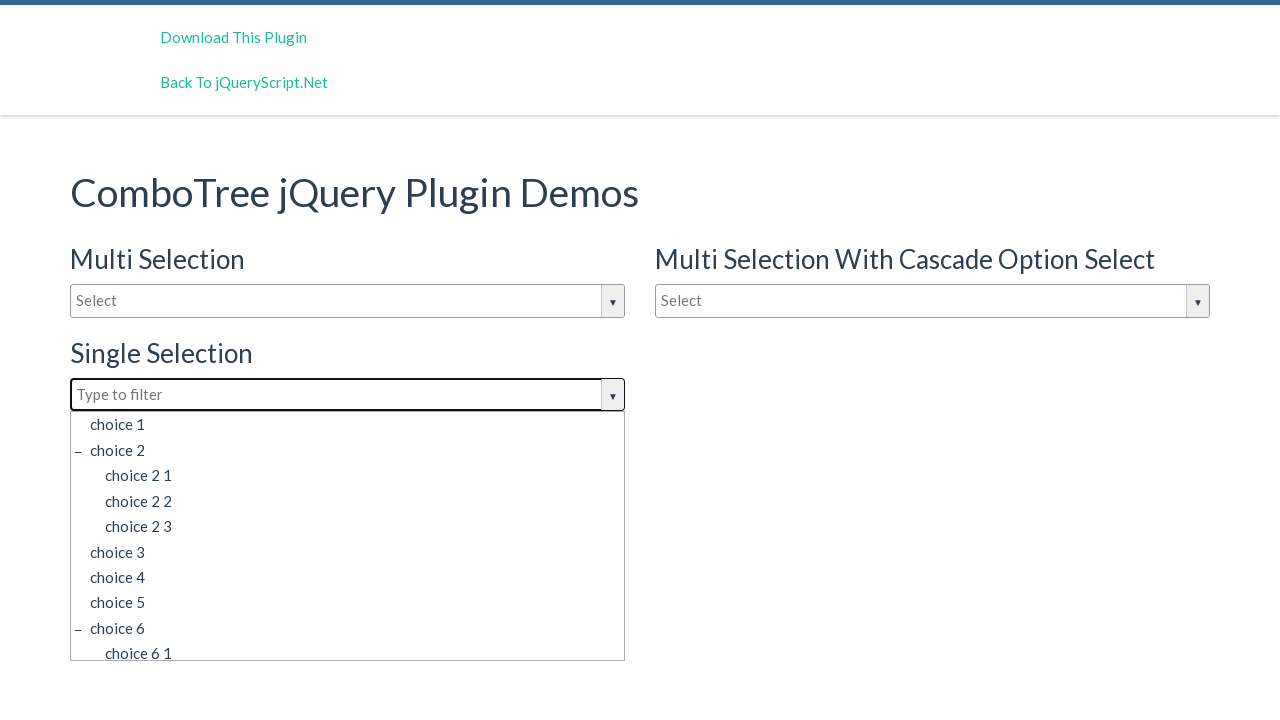